Tests GitHub advanced search filters by selecting Python language, entering a star rating threshold, specifying a filename, and submitting the search

Starting URL: https://github.com/search/advanced

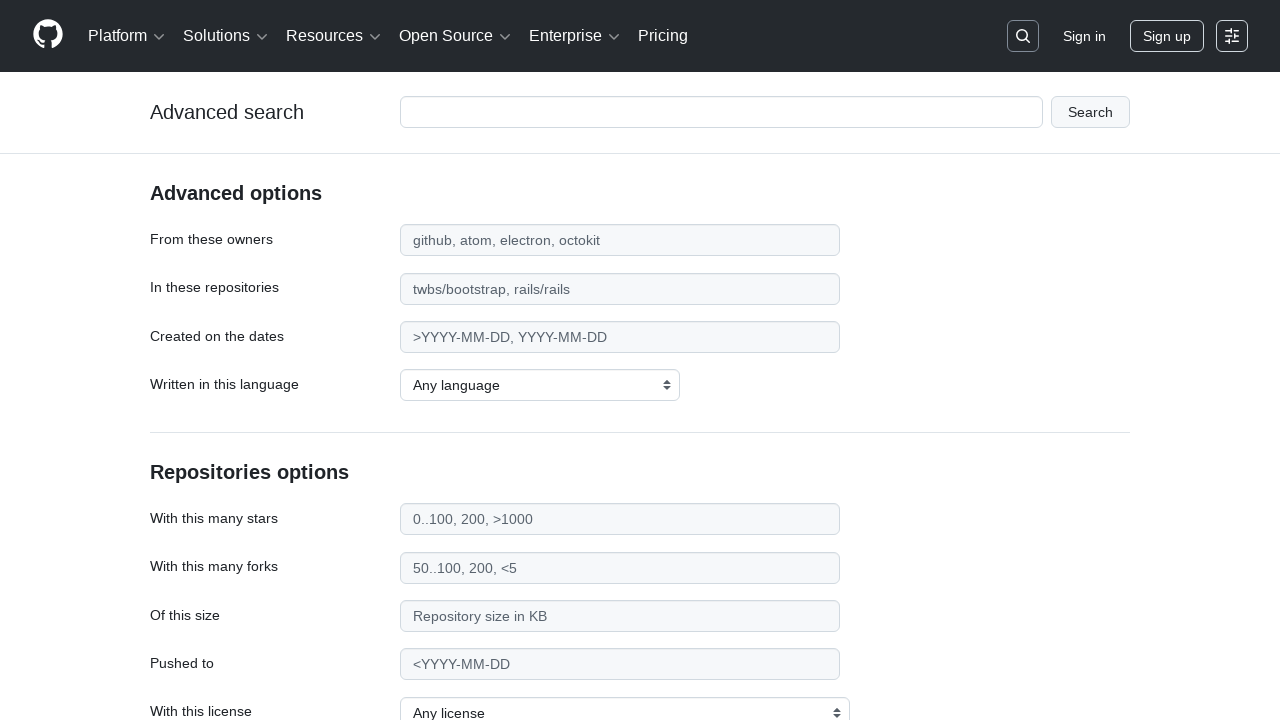

Clicked on language select dropdown at (540, 385) on xpath=//select[@class="form-select js-advanced-search-prefix"][1]
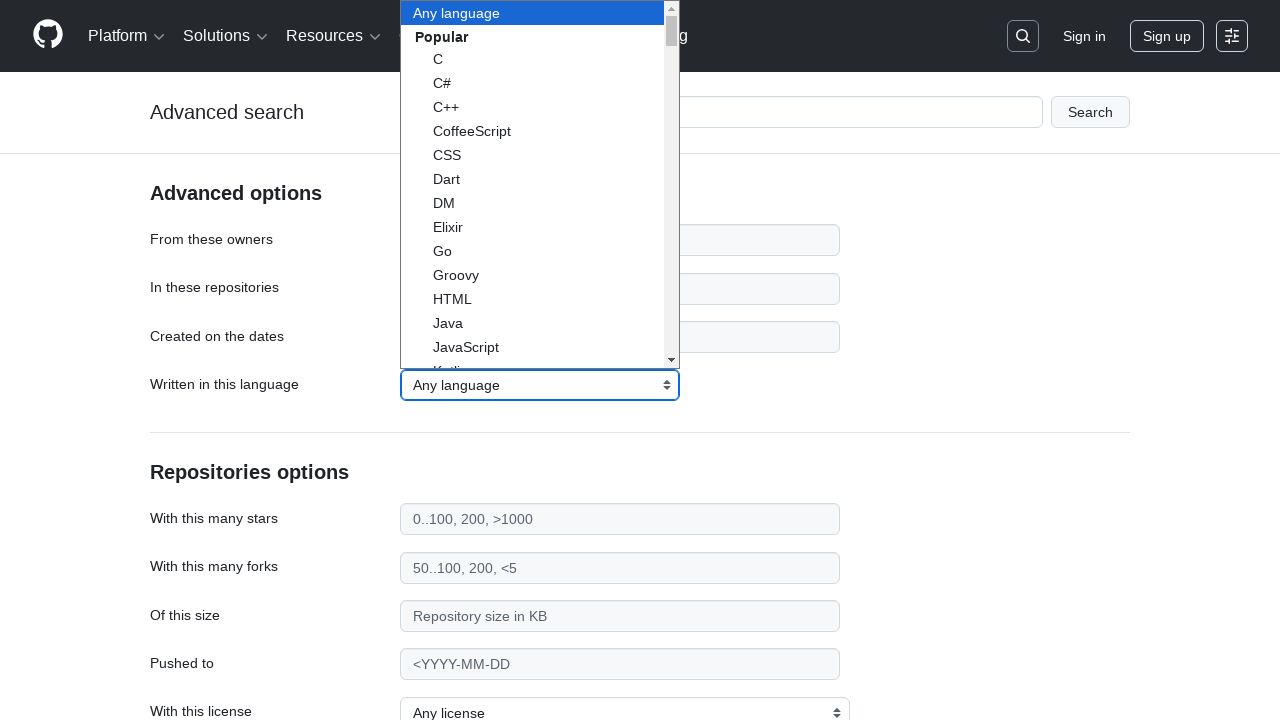

Navigated to Python language option using arrow keys
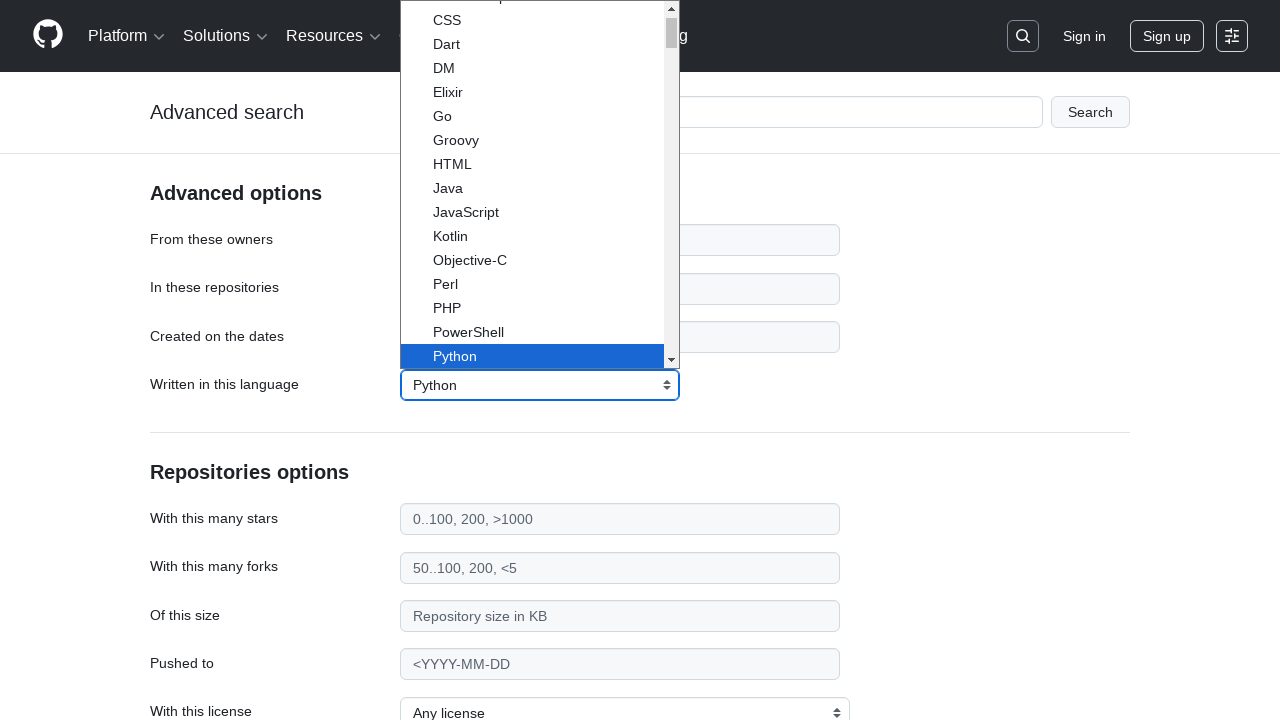

Selected Python language from dropdown
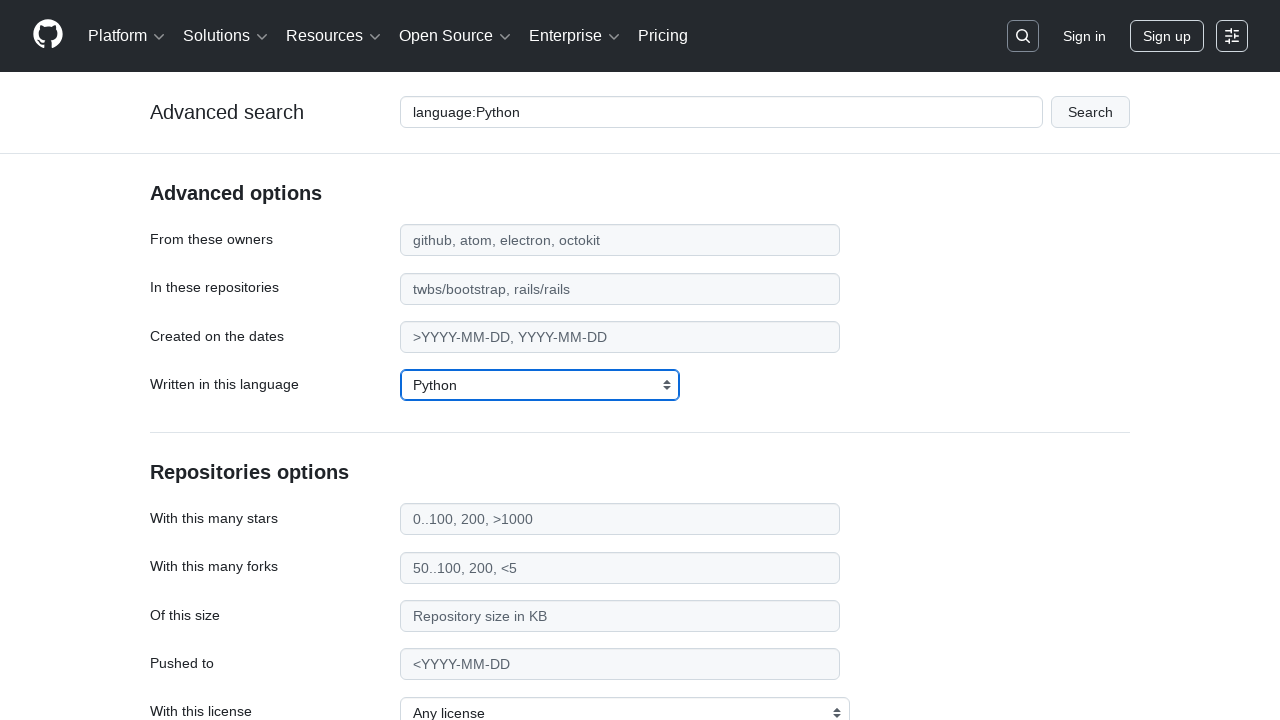

Entered star rating threshold '>20000' in stars filter on //input[@id='search_stars']
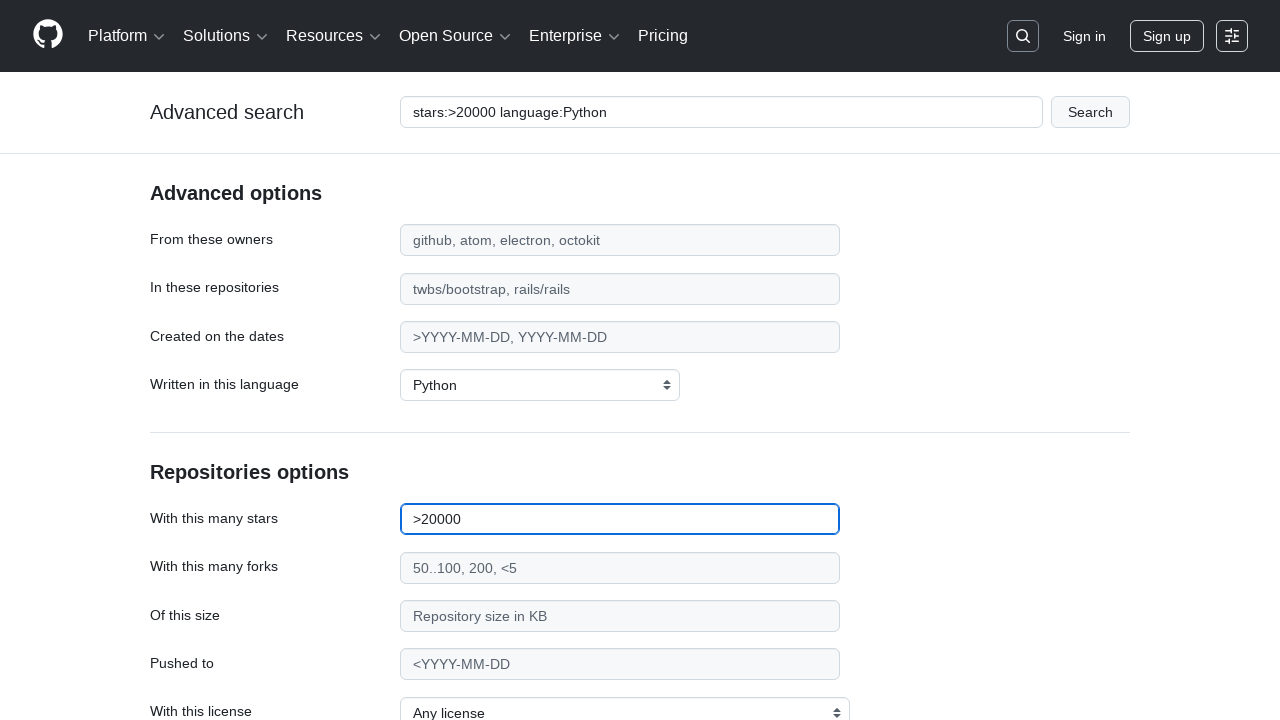

Entered filename 'environment.yml' in filename filter on //input[@id='search_filename']
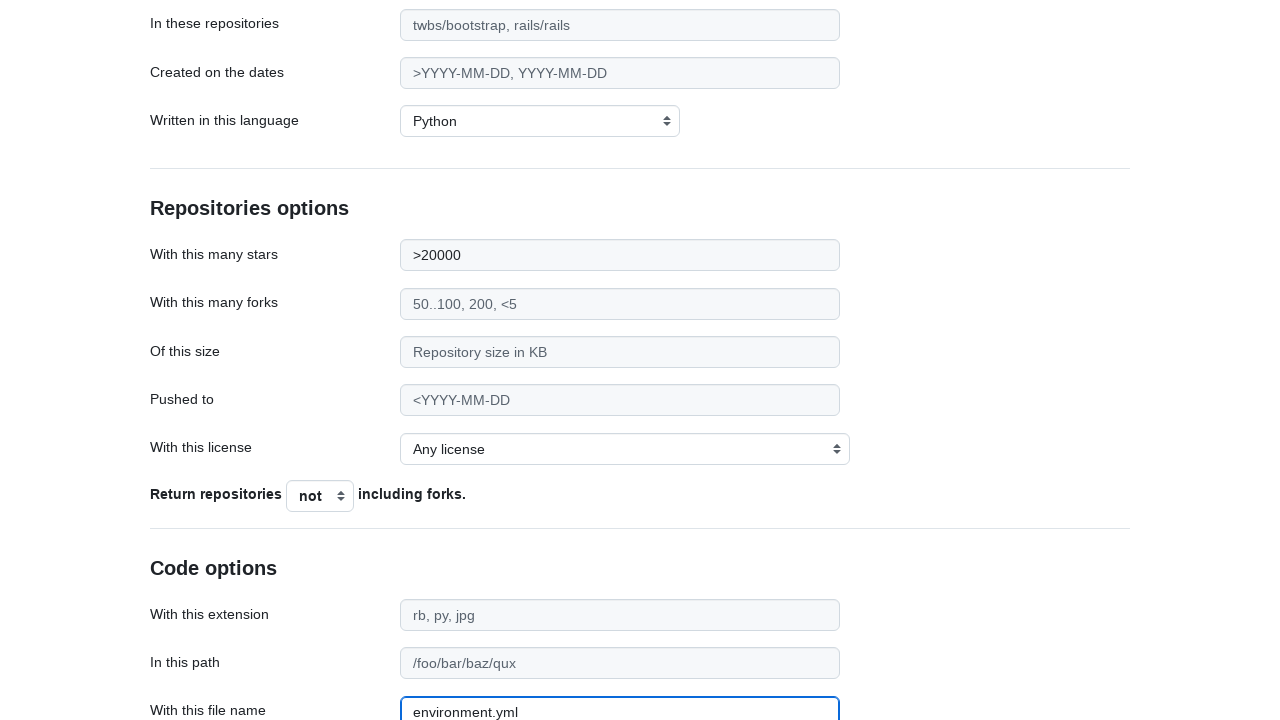

Clicked search button to submit advanced search query at (190, 575) on (//button[contains(text(), 'Search')])[2]
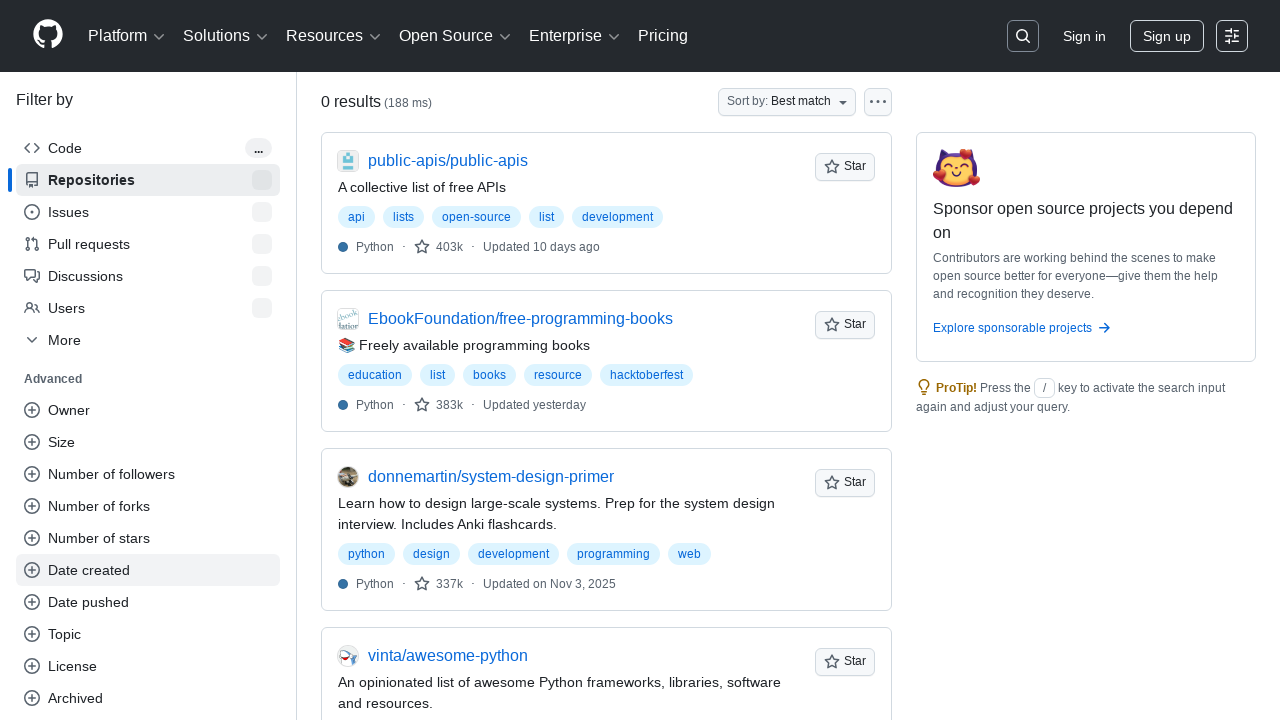

Waited 2 seconds for search results to load
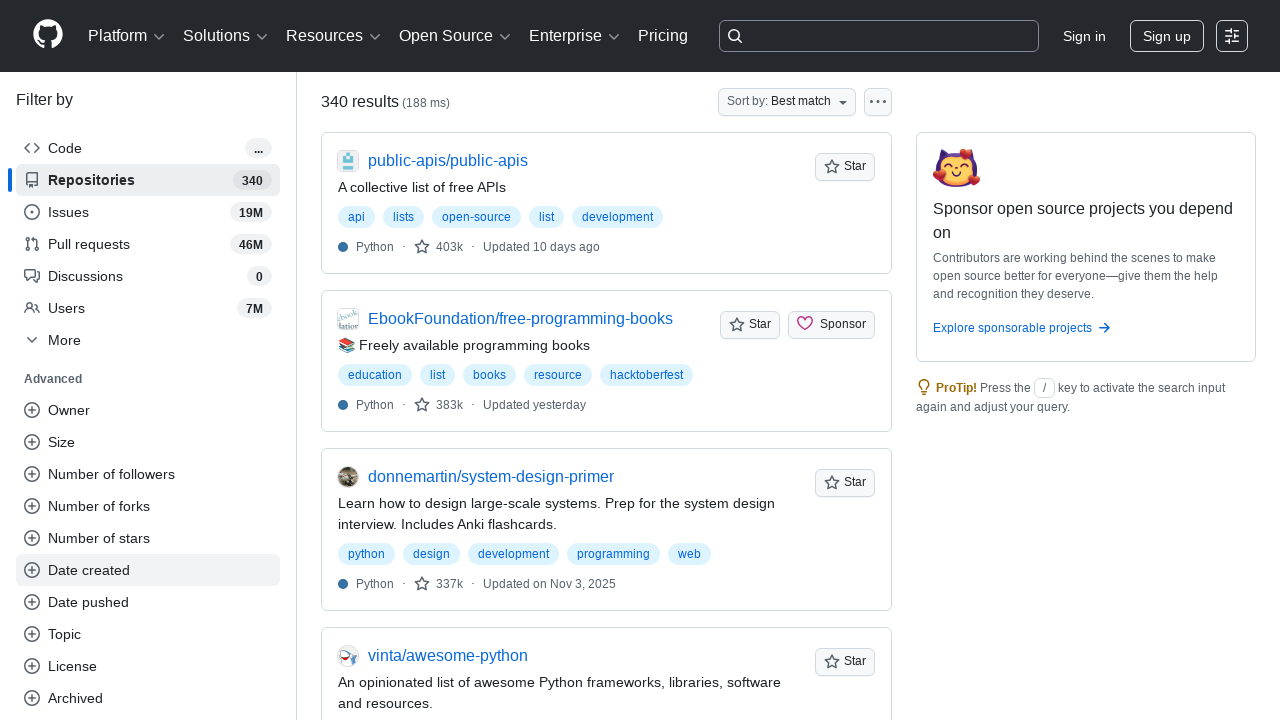

Verified search results are displayed with star rating elements
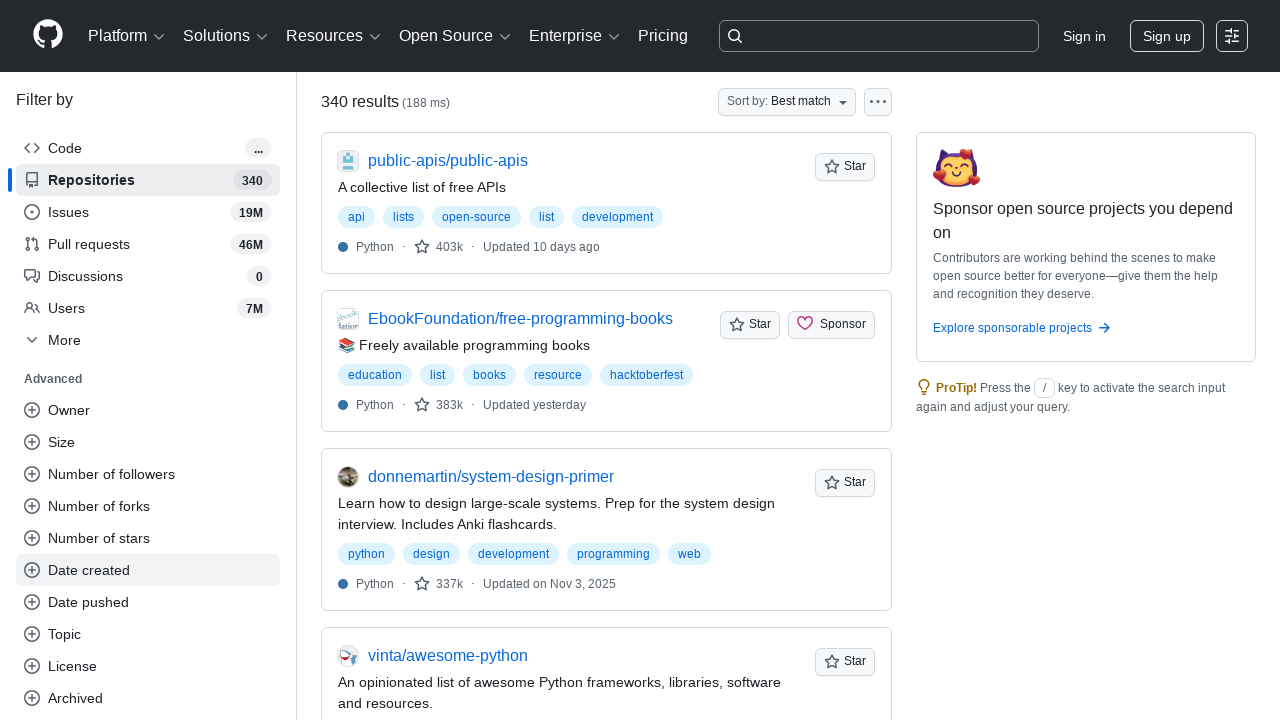

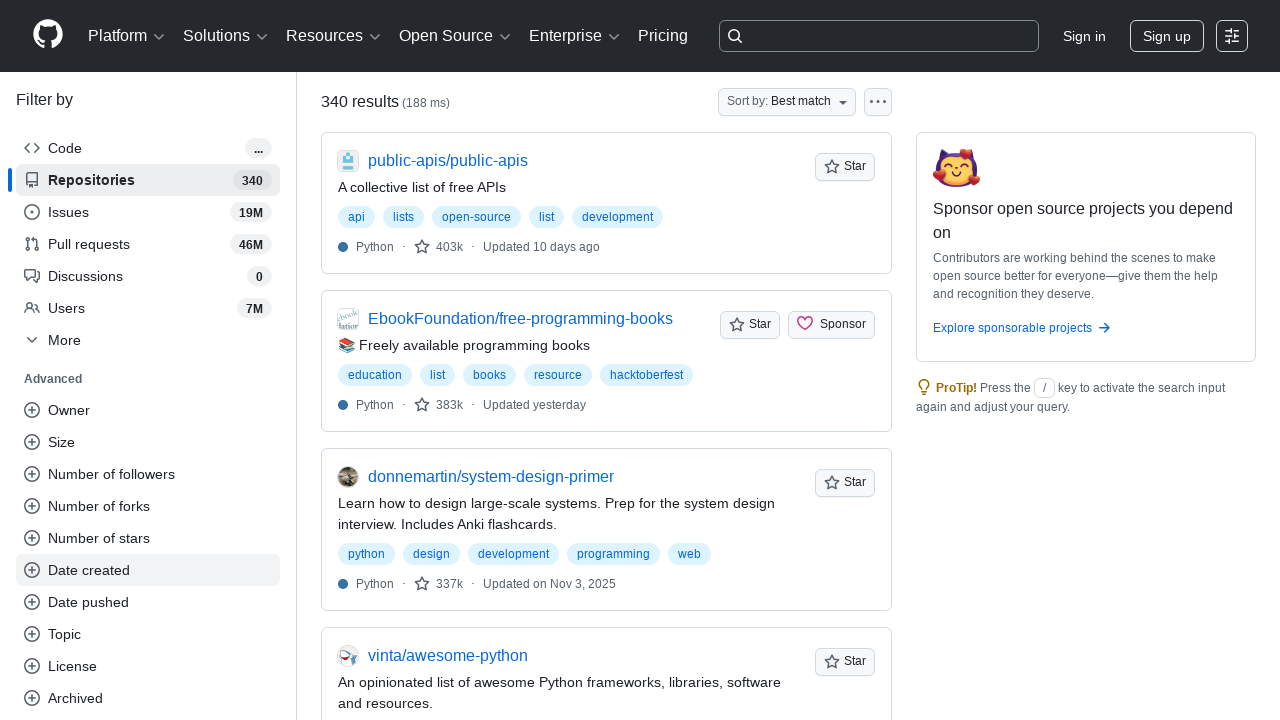